Tests input box functionality by filling a text value and verifying the input value is correctly set

Starting URL: https://www.techglobal-training.com/frontend/actions

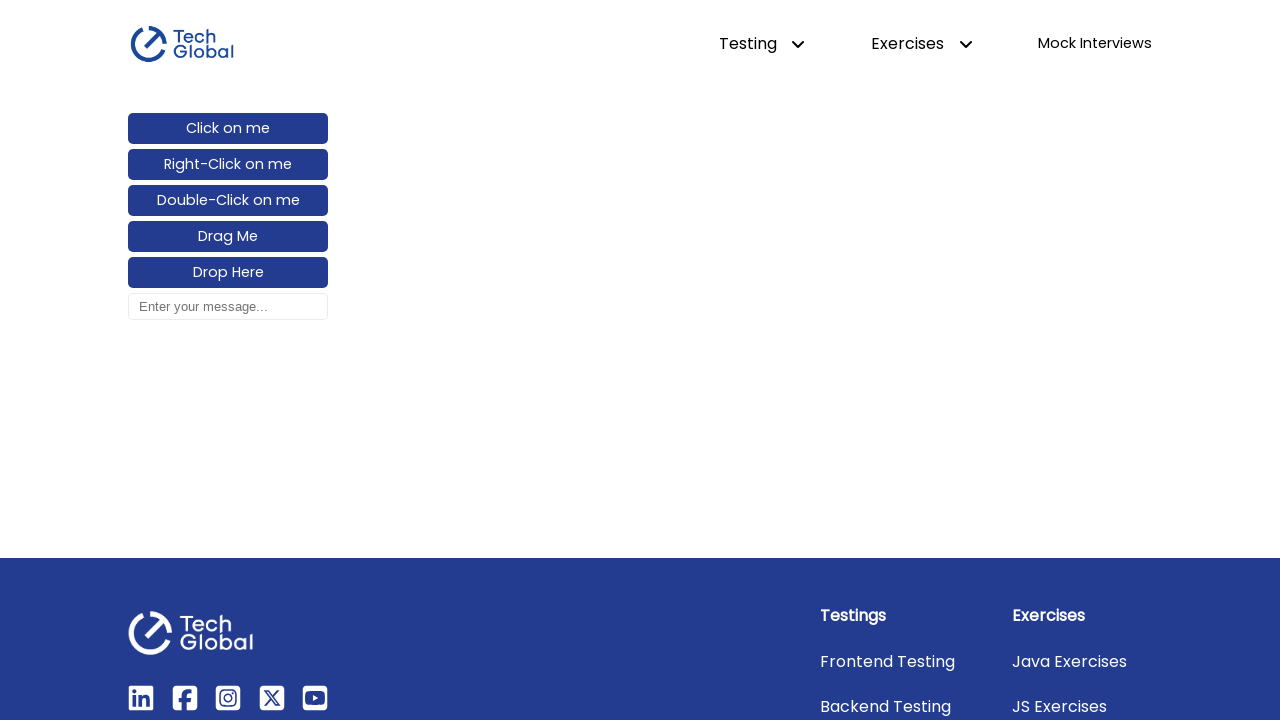

Located input box element with id 'input_box'
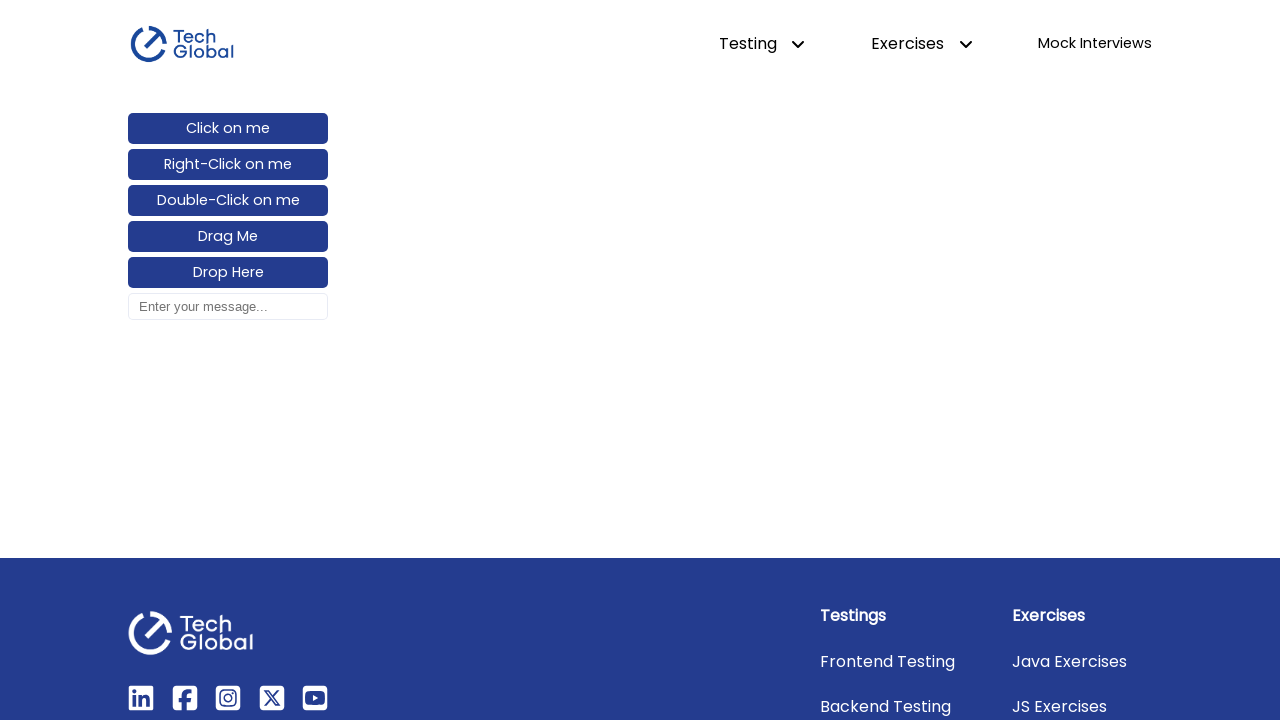

Filled input box with 'Batch-11' on #input_box
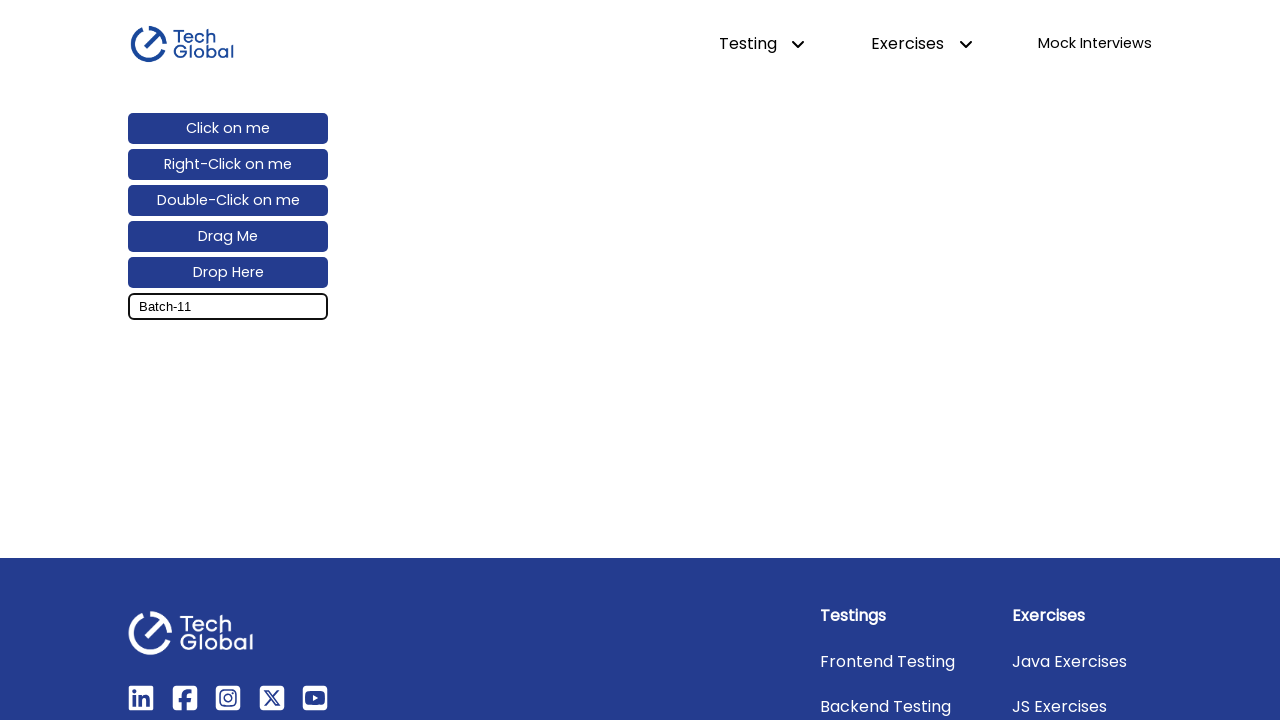

Verified input box value is correctly set to 'Batch-11'
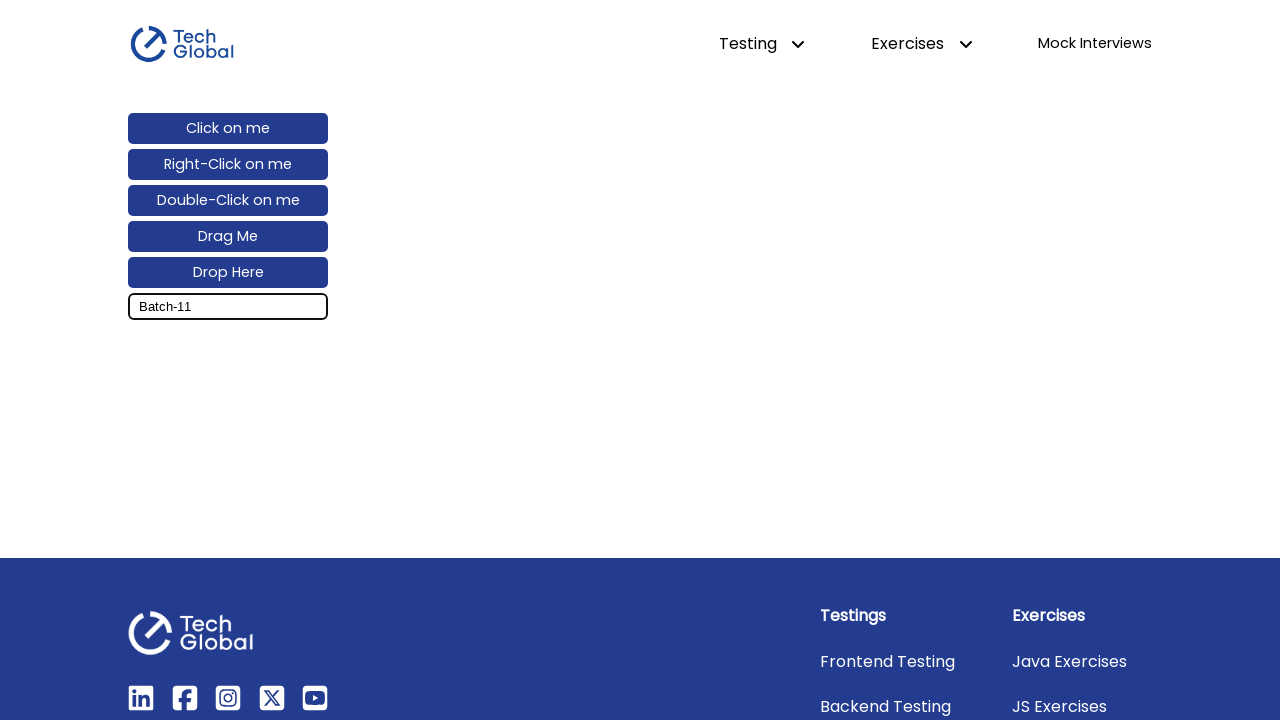

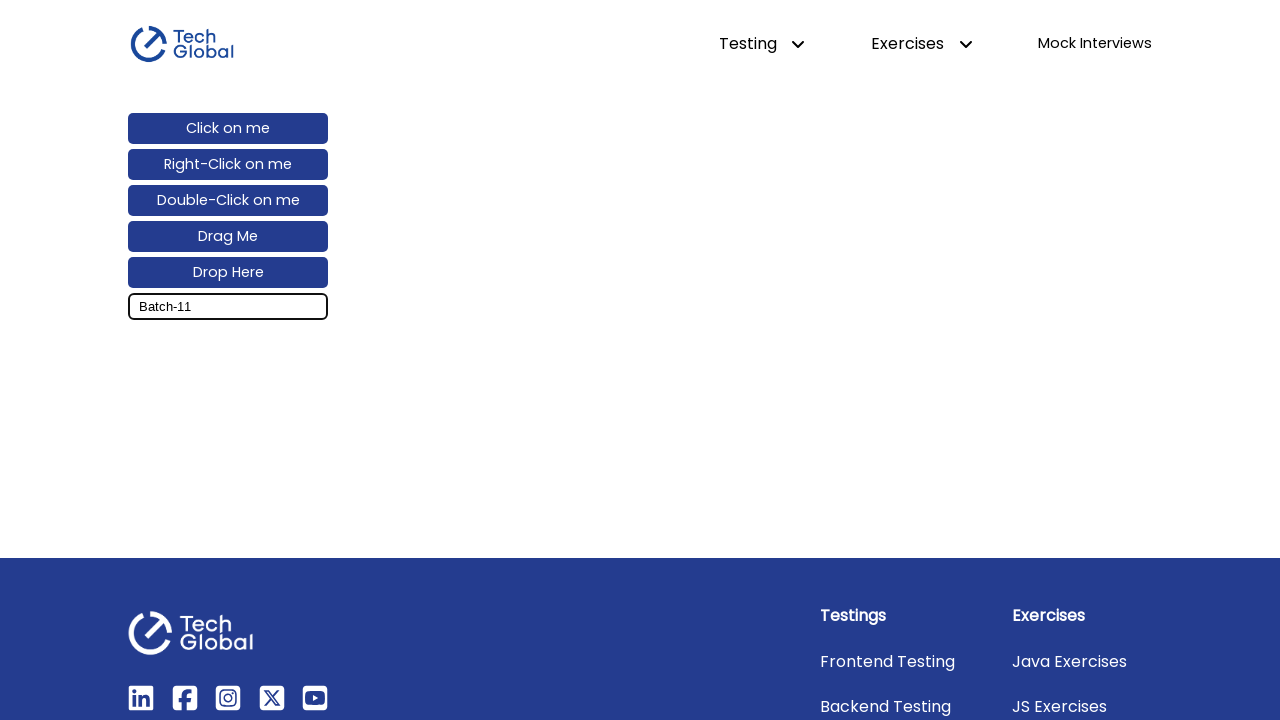